Tests checkbox functionality by clicking on checkbox elements to toggle their state

Starting URL: https://the-internet.herokuapp.com/checkboxes

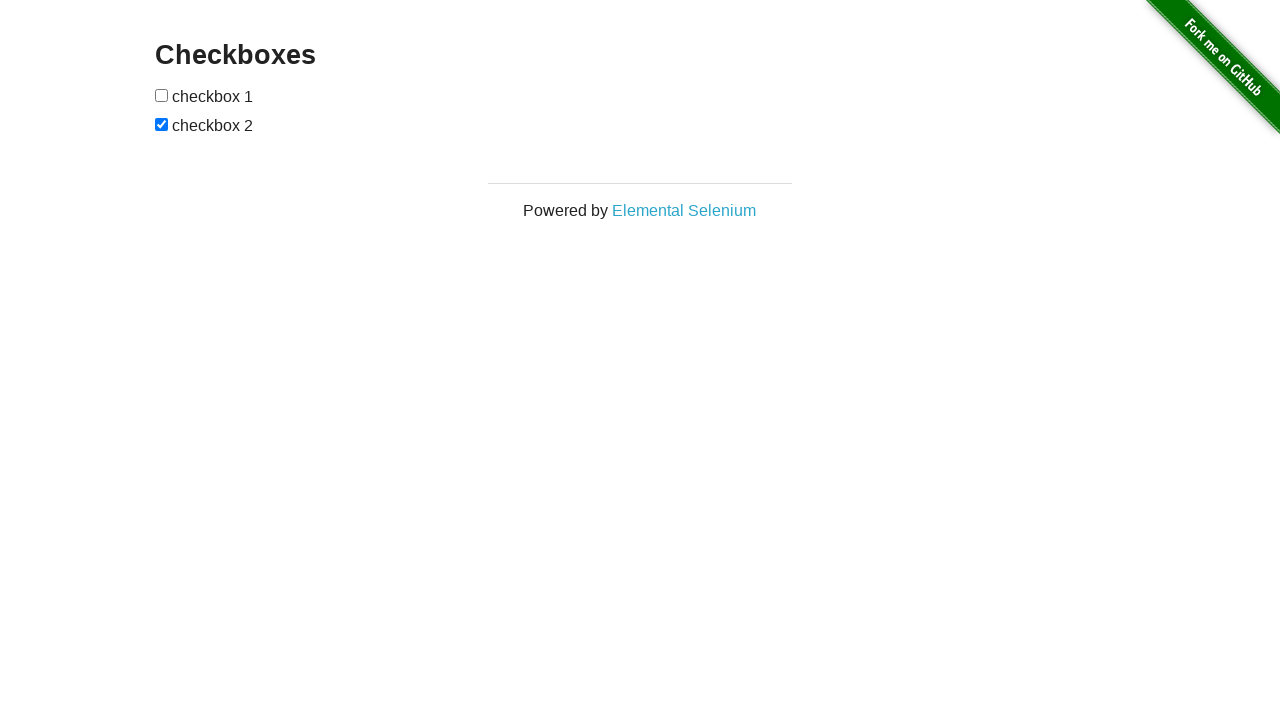

Navigated to checkbox test page
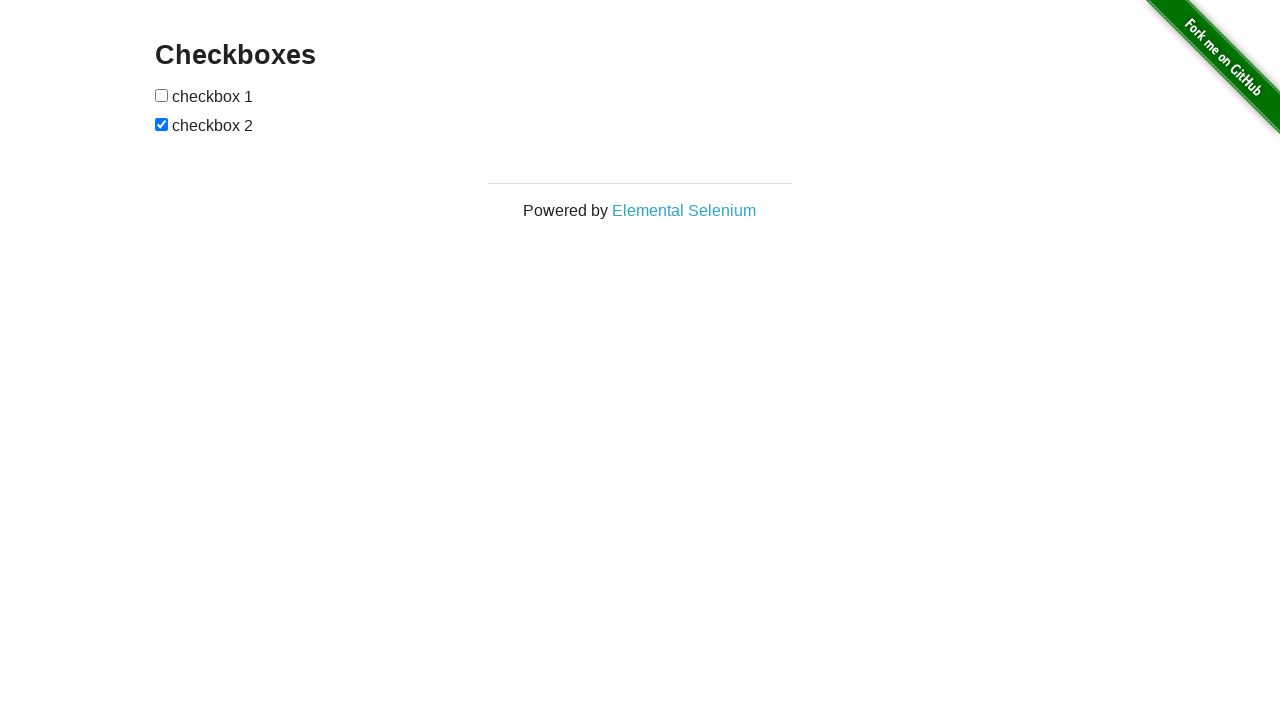

Clicked first checkbox to toggle its state at (162, 95) on (//input[@type='checkbox'])[1]
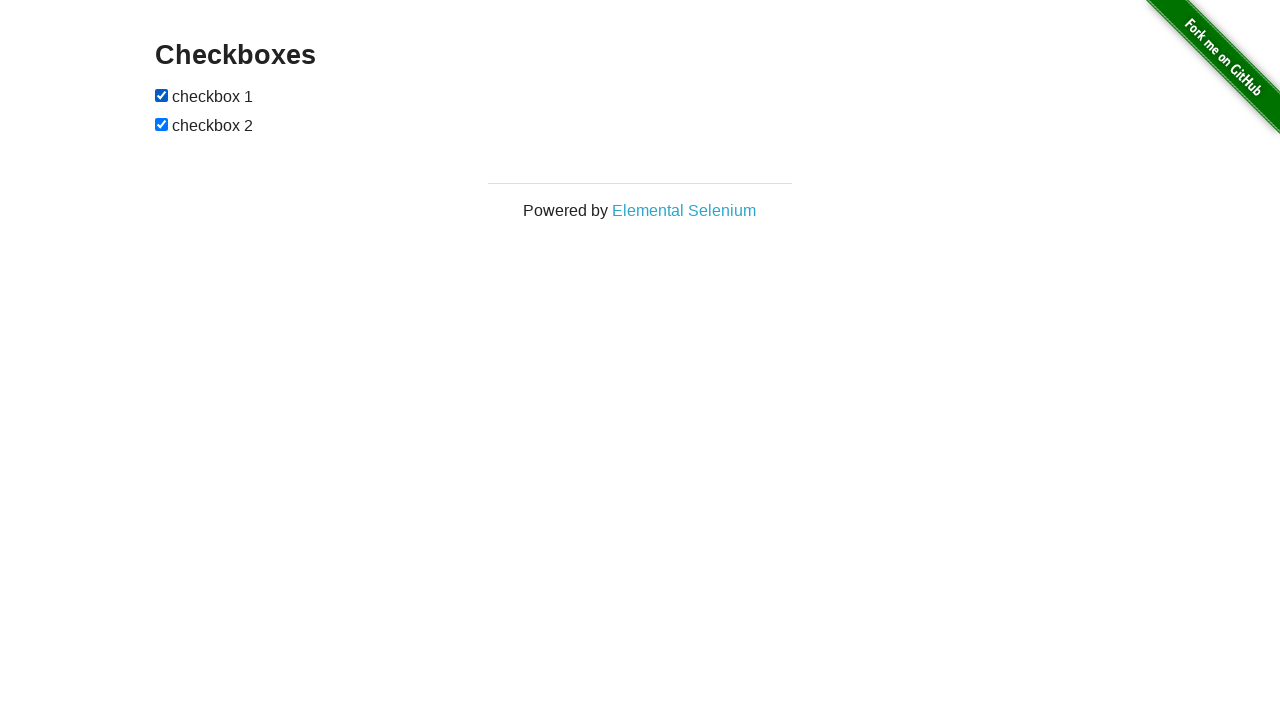

Clicked second checkbox to toggle its state at (162, 124) on (//input[@type='checkbox'])[2]
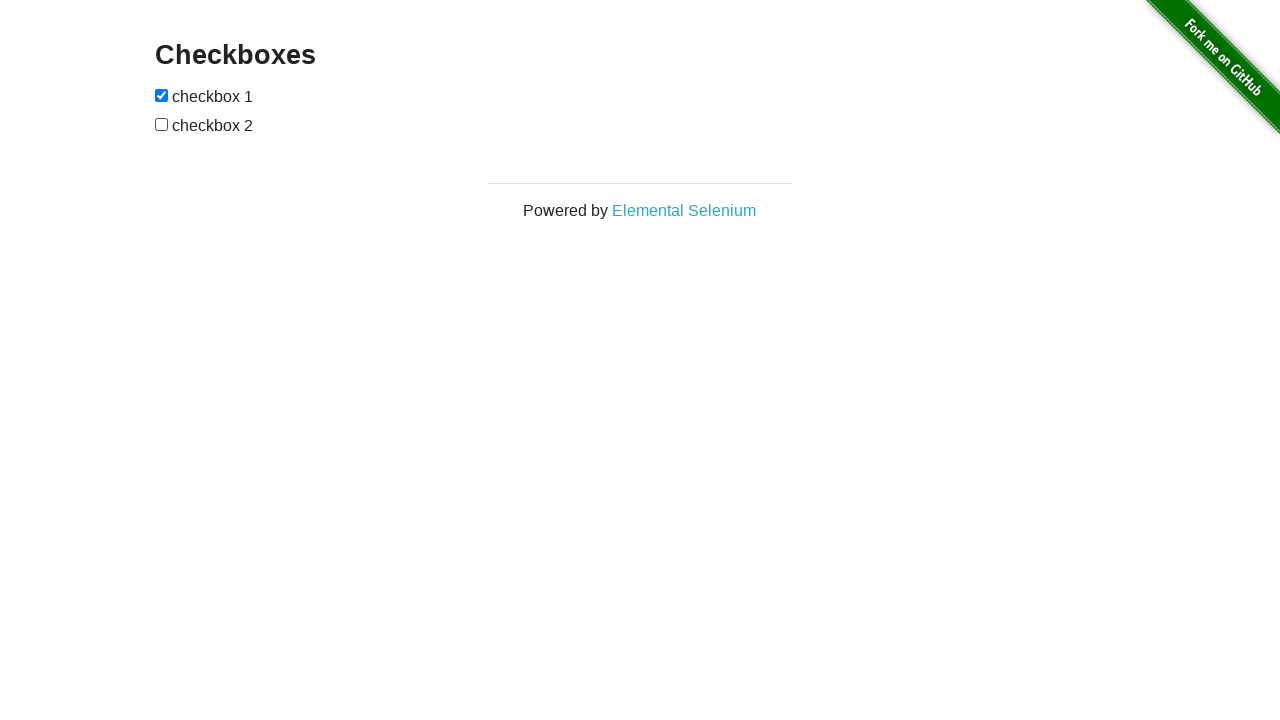

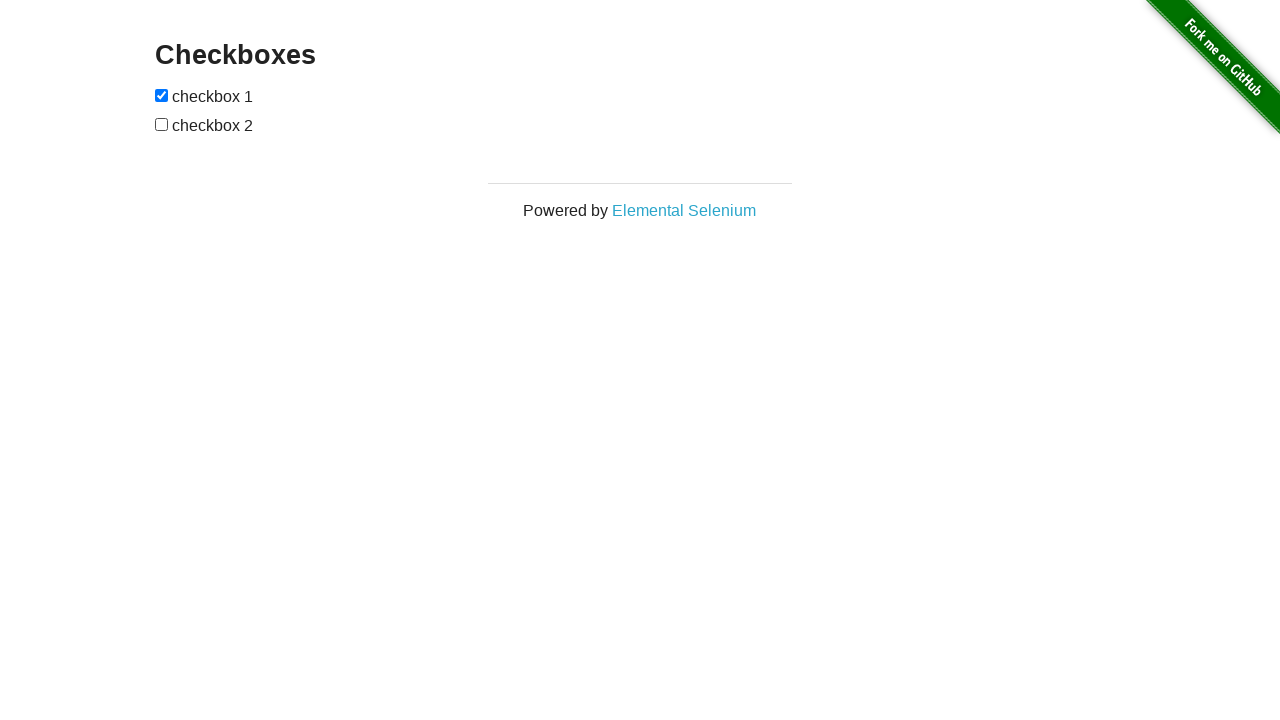